Navigates through multiple pages and checks that the SEO meta description is not empty

Starting URL: https://is-601-team-a-final-project.vercel.app/

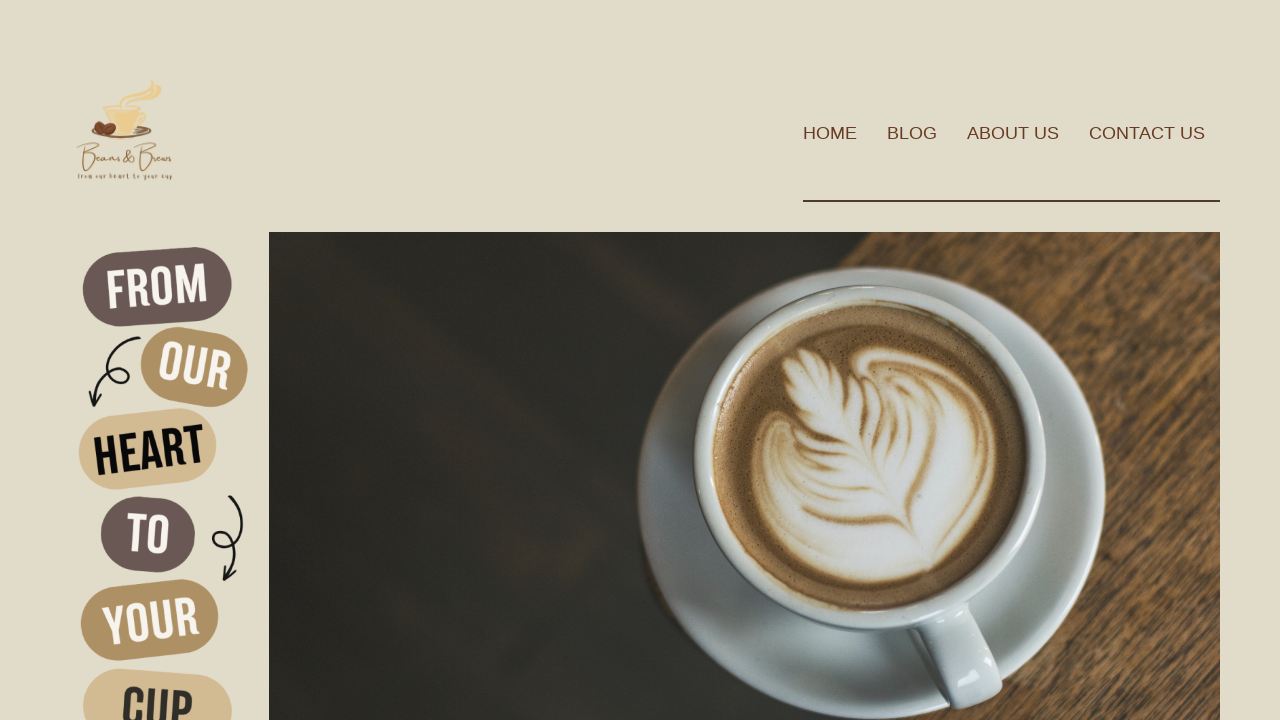

Navigated to about-us page
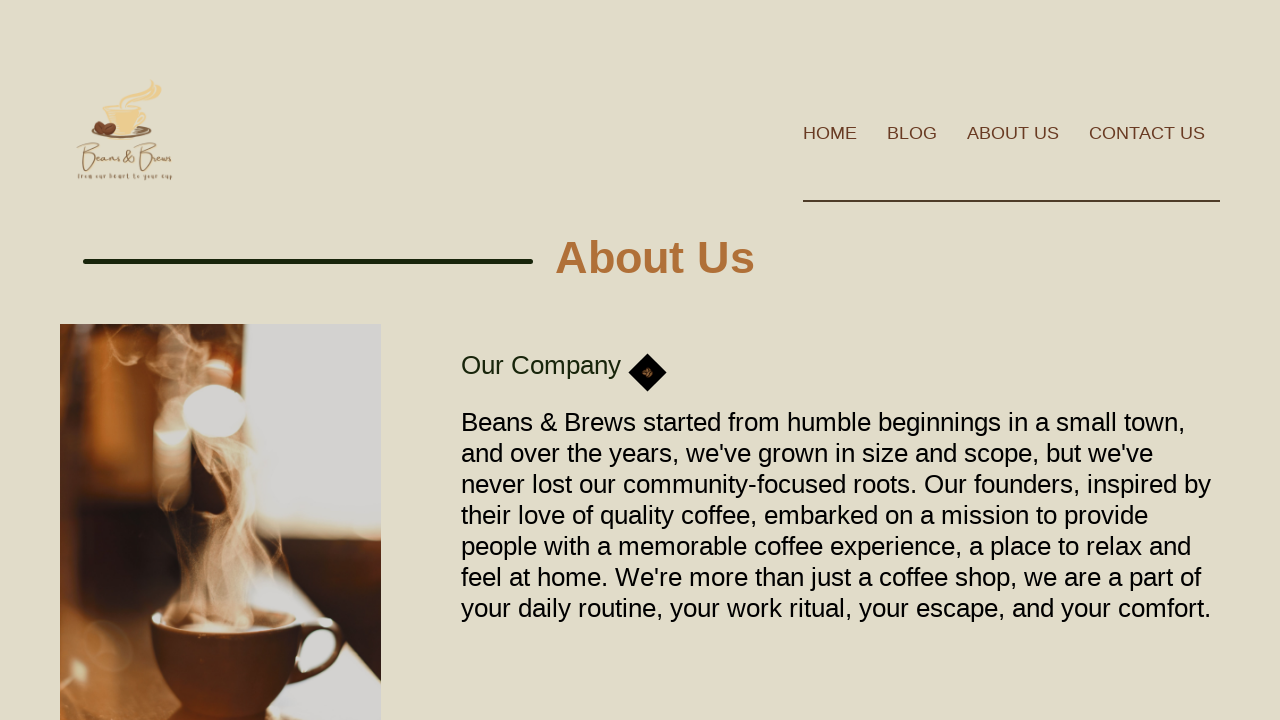

Navigated to blog page
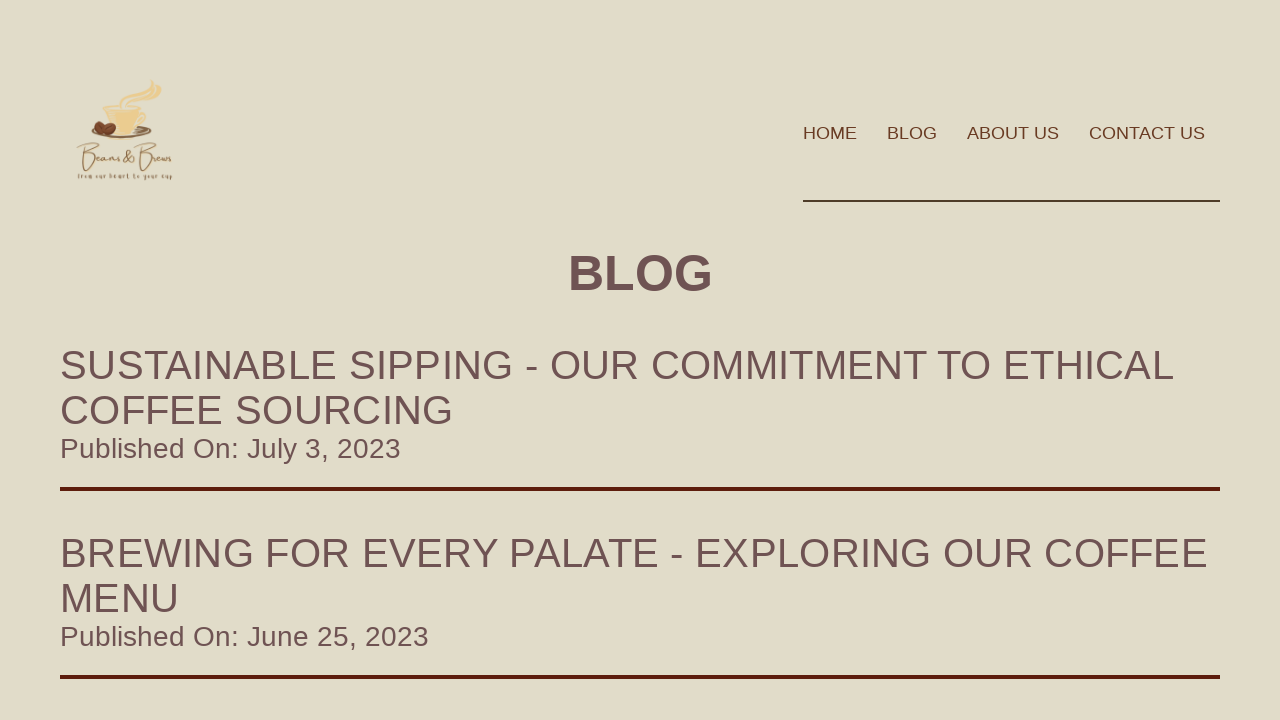

Retrieved SEO meta description from page
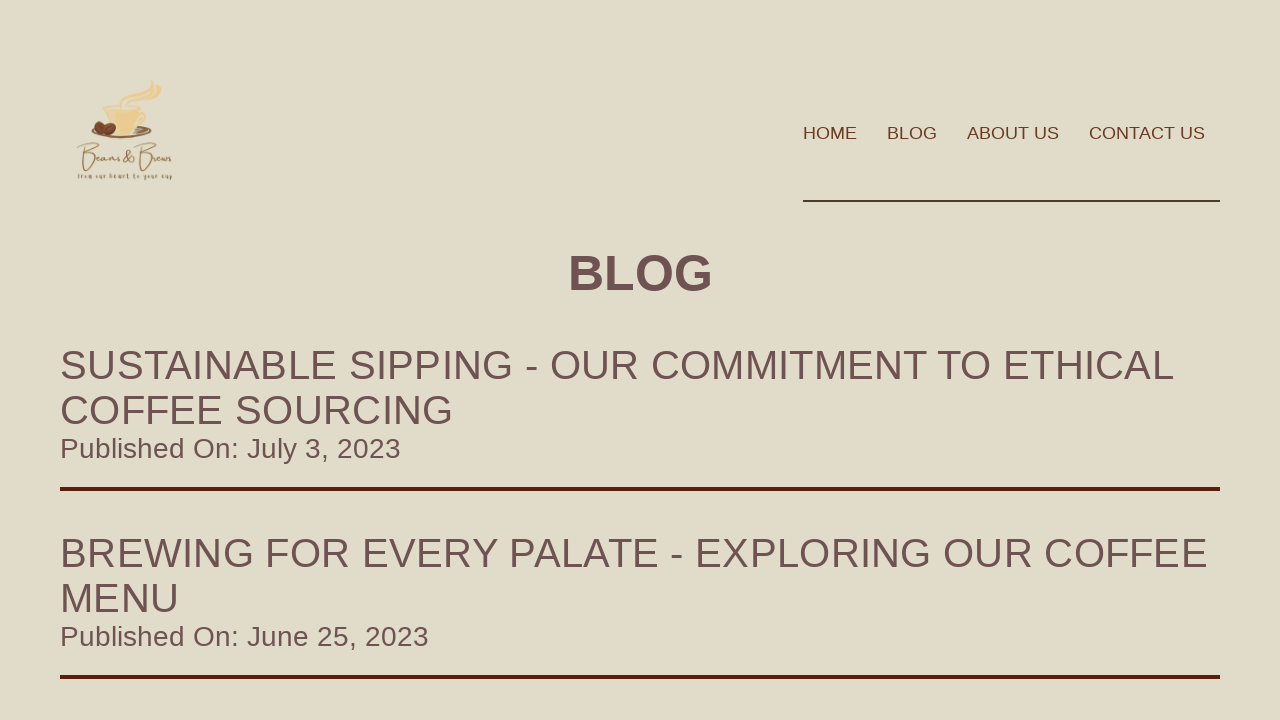

Verified that SEO meta description is not empty
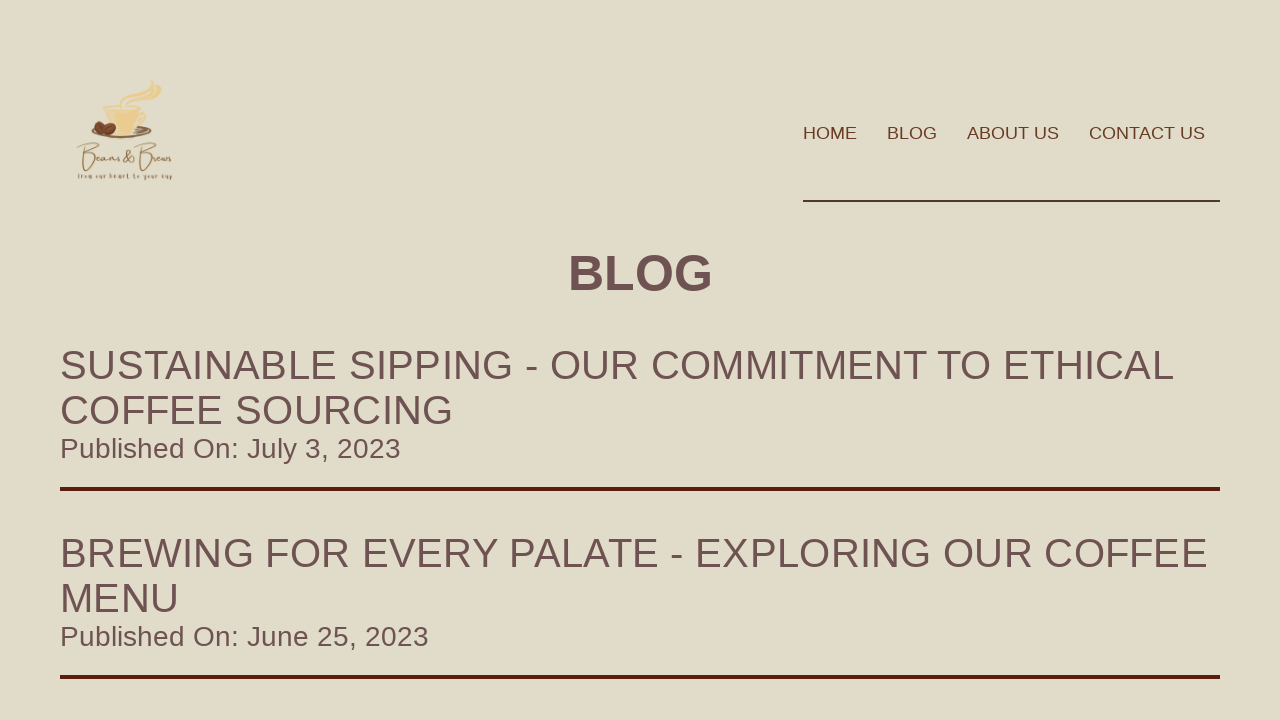

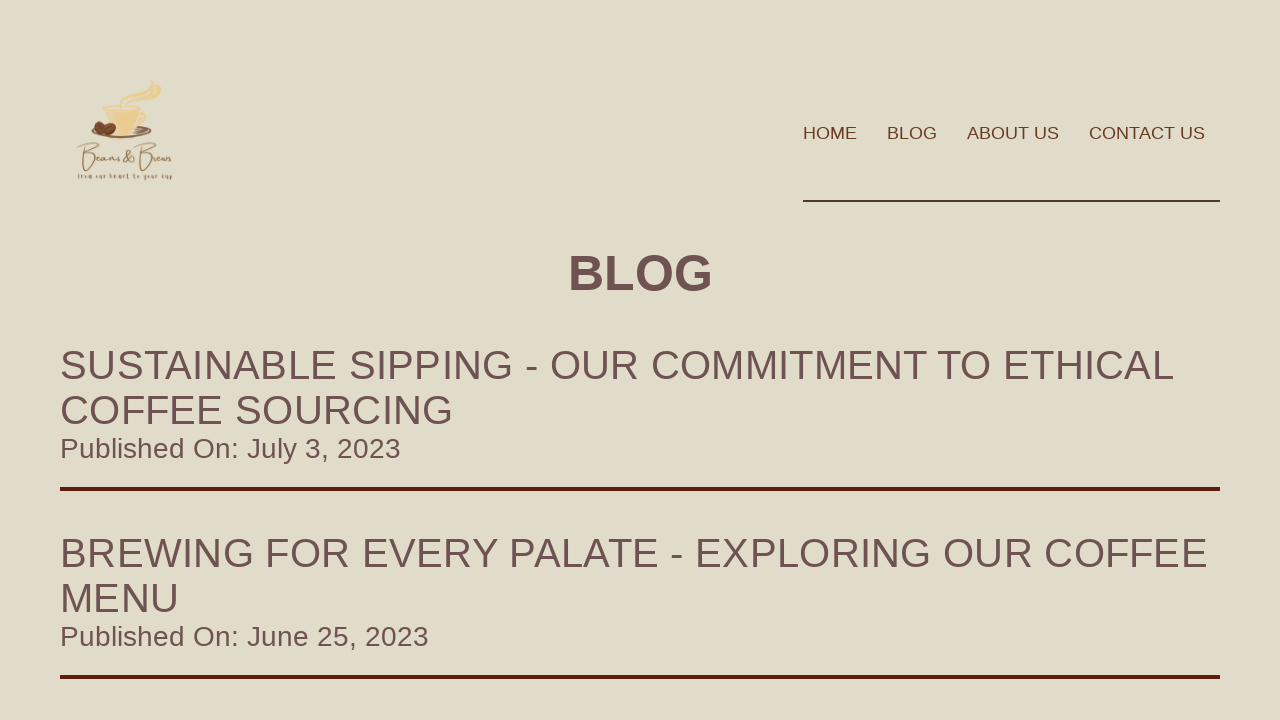